Tests opening multiple links from a footer column in new tabs, iterating through all tabs to verify they opened successfully

Starting URL: http://qaclickacademy.com/practice.php

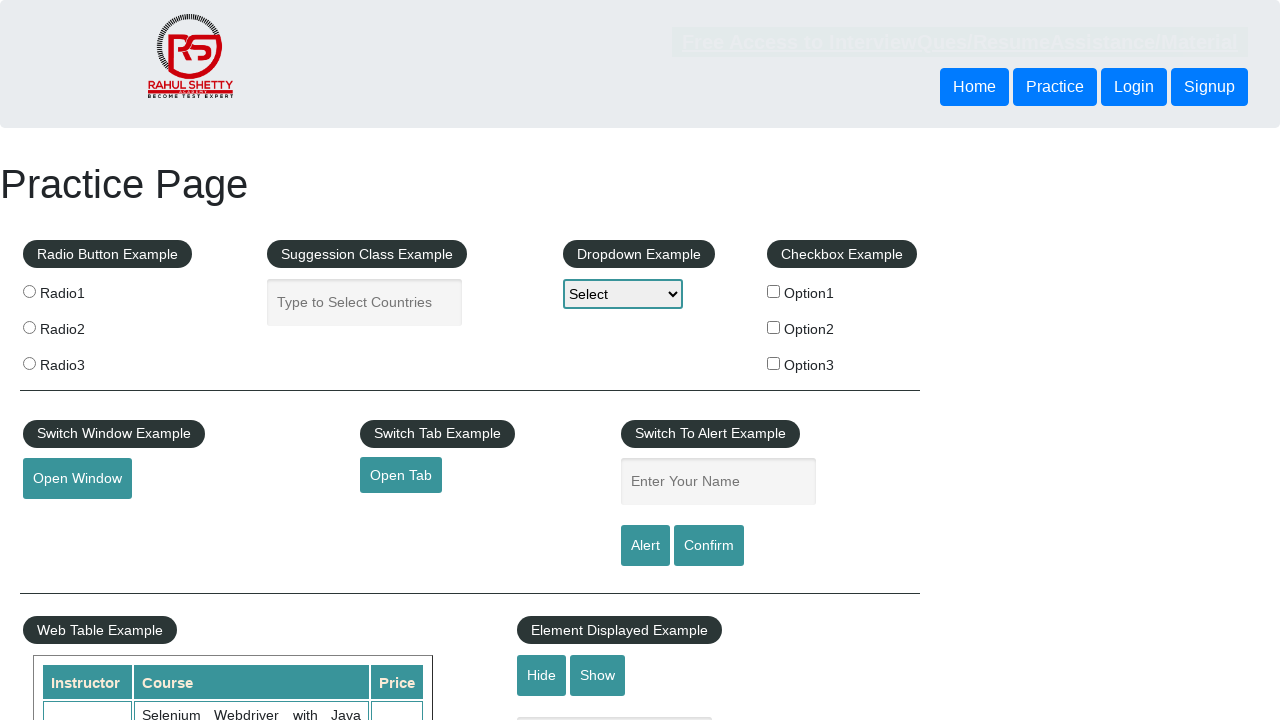

Counted total links on page
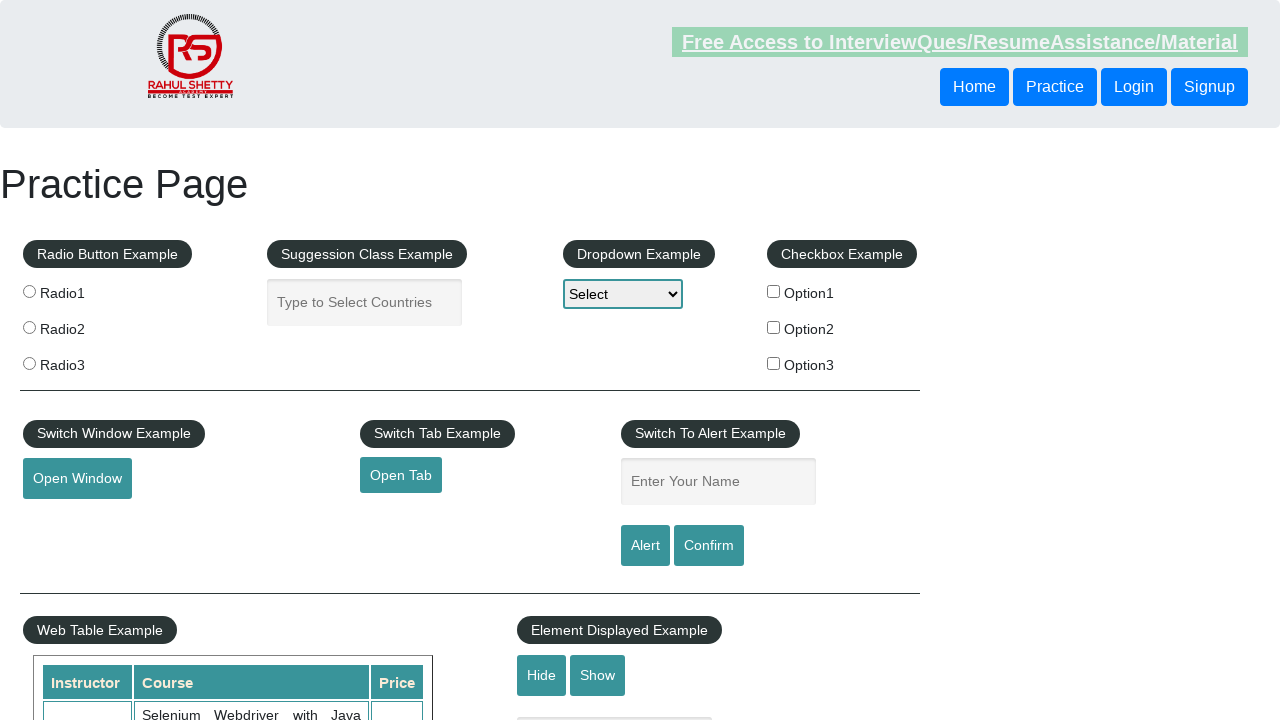

Located footer section with ID 'gf-BIG'
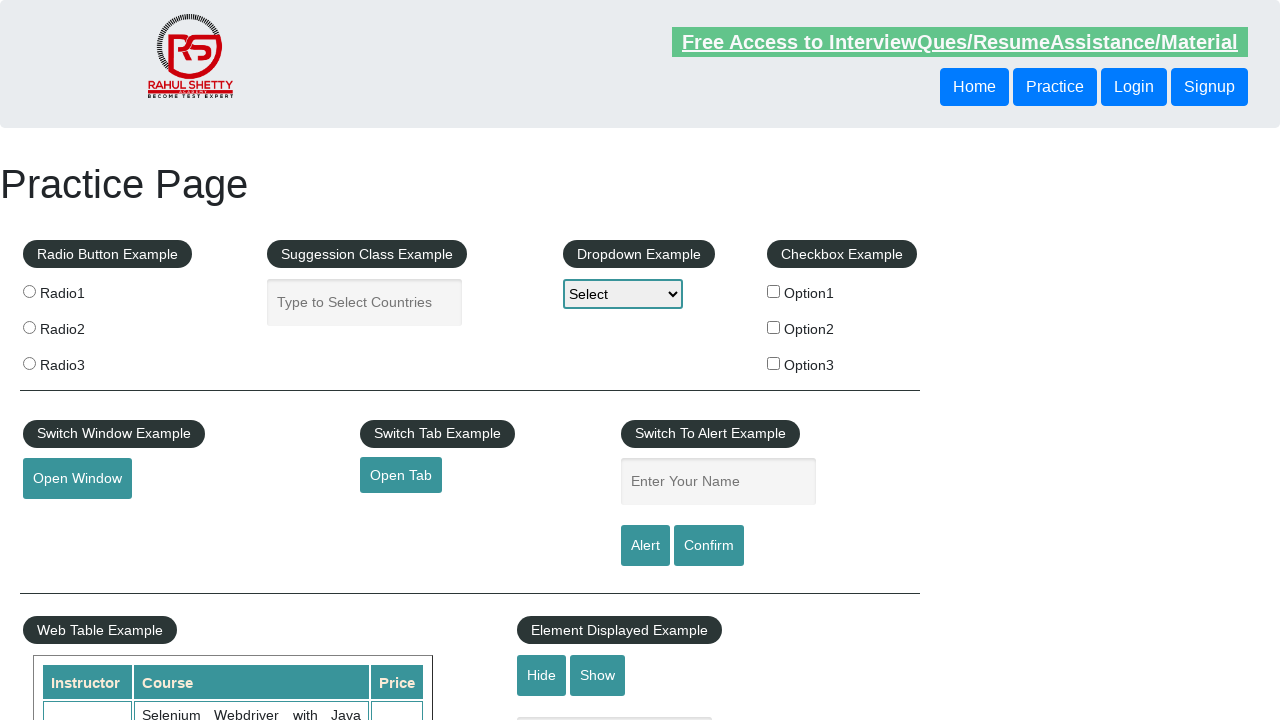

Counted links in footer section
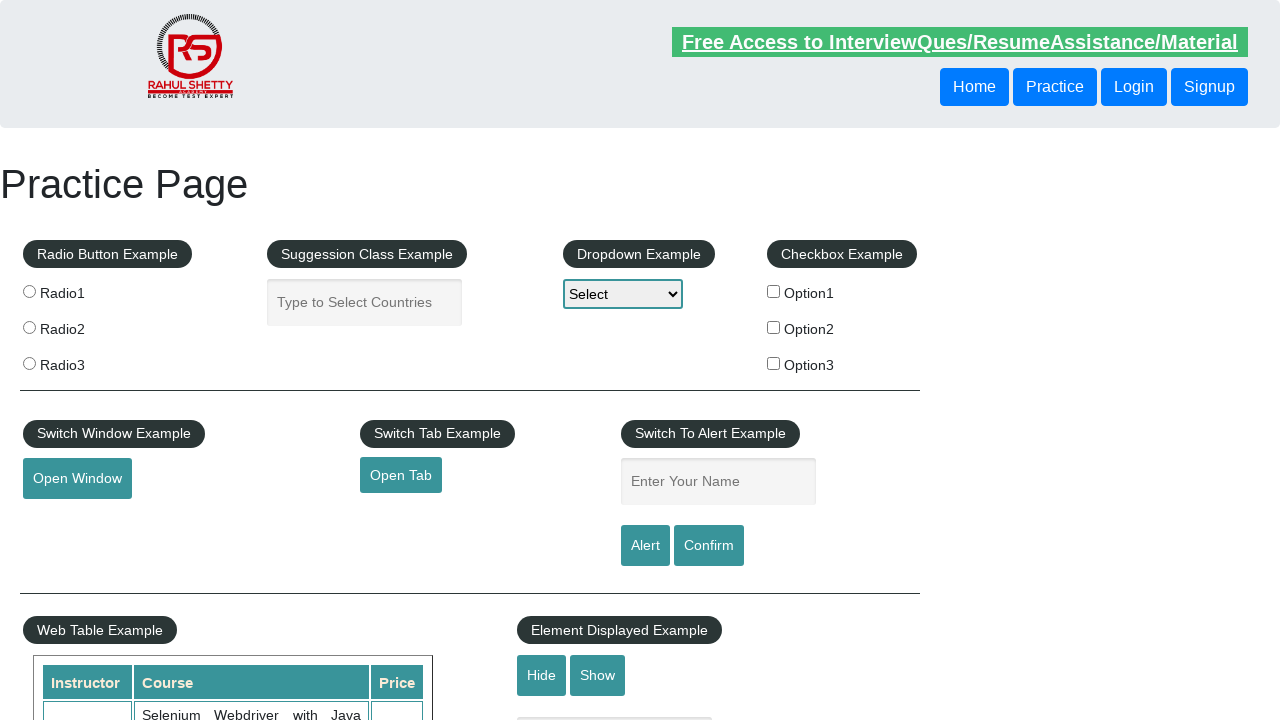

Located first column in footer table
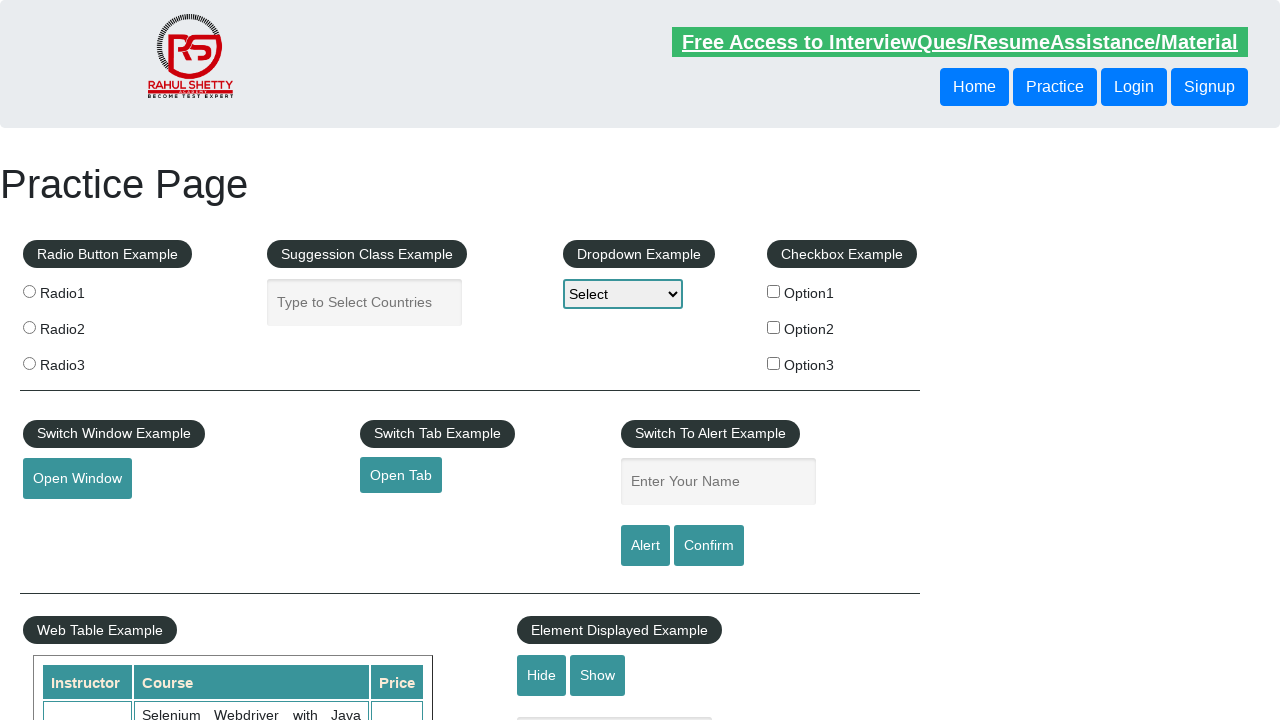

Counted links in first column of footer
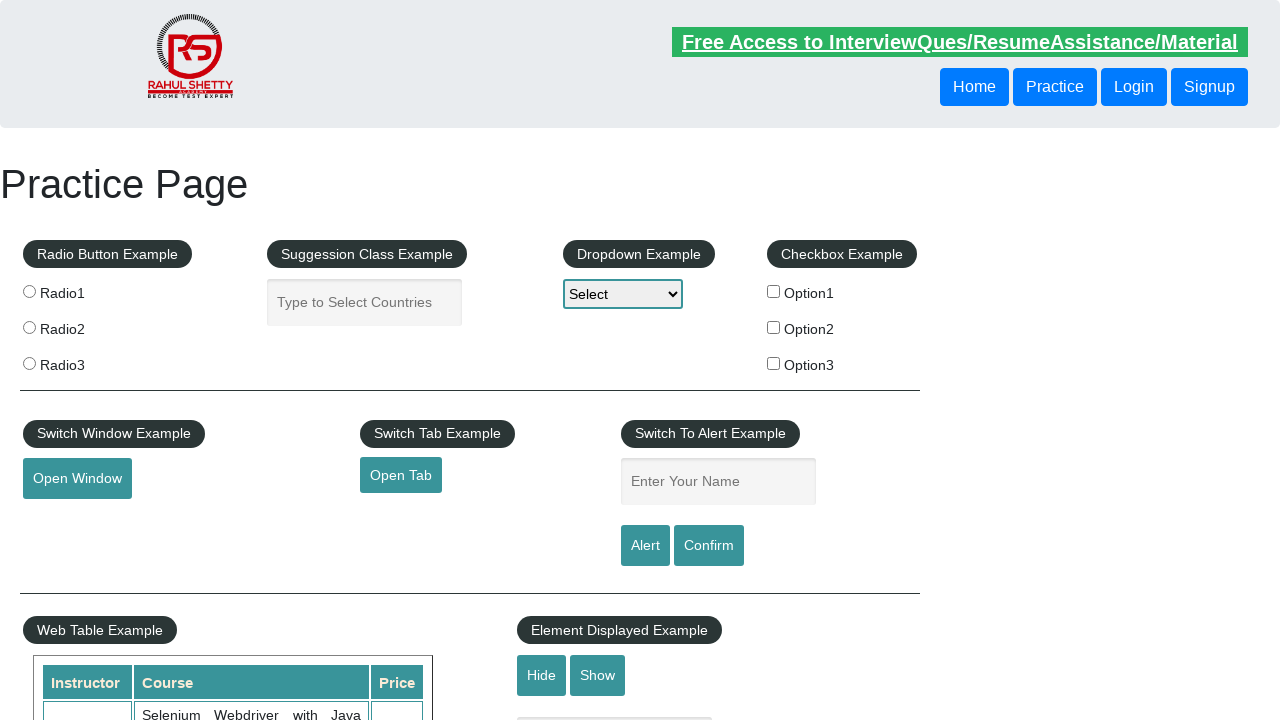

Located footer column link at index 1
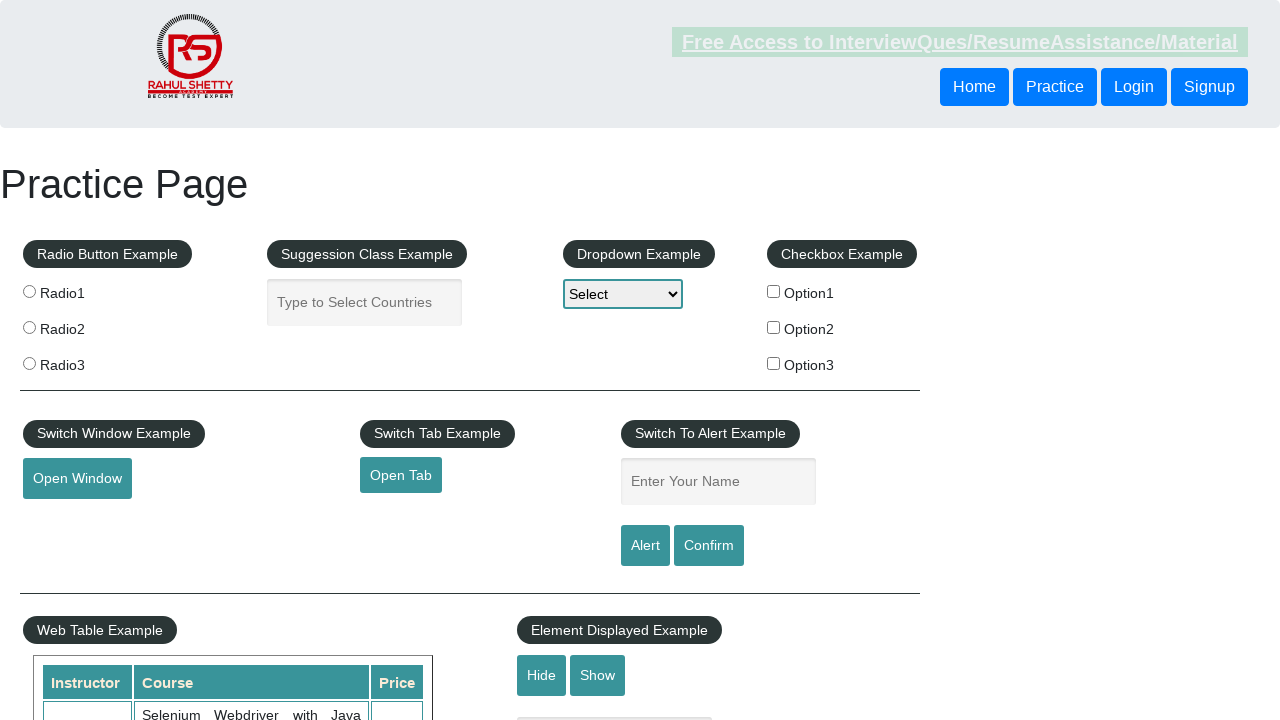

Opened footer column link 1 in new tab using Ctrl+Click at (68, 520) on #gf-BIG >> xpath=//table/tbody/tr/td[1]/ul >> a >> nth=1
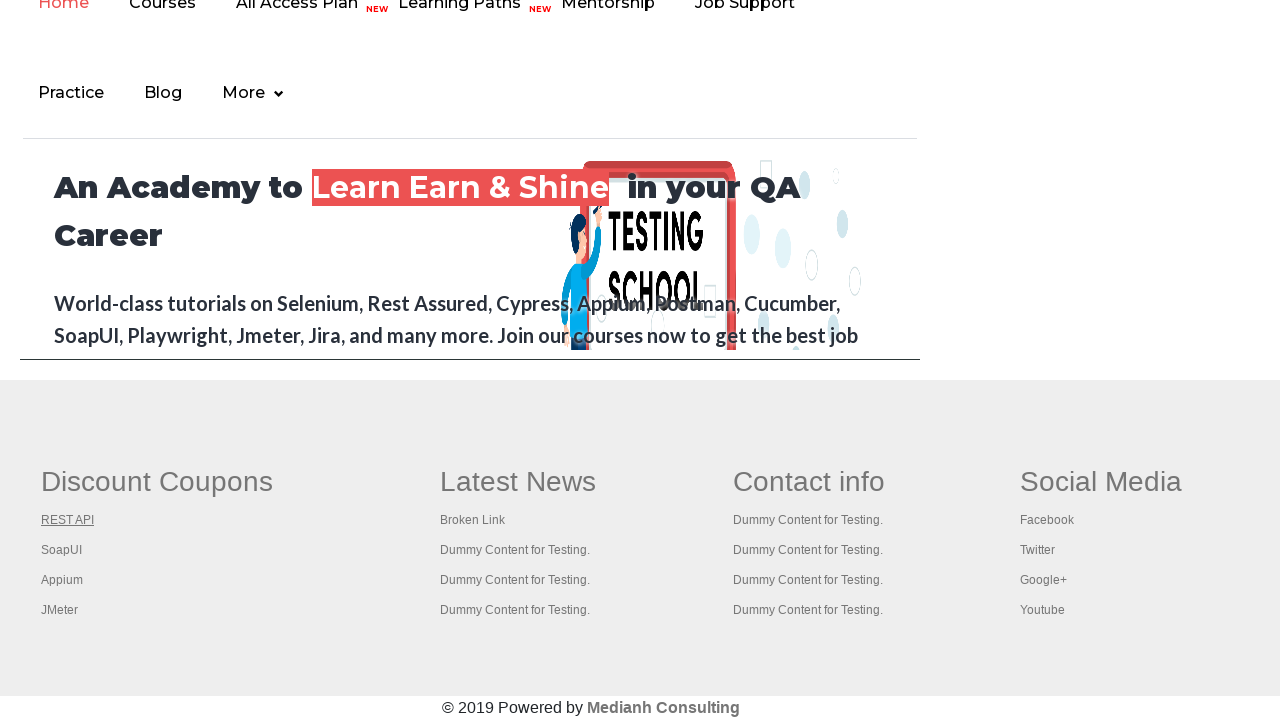

Located footer column link at index 2
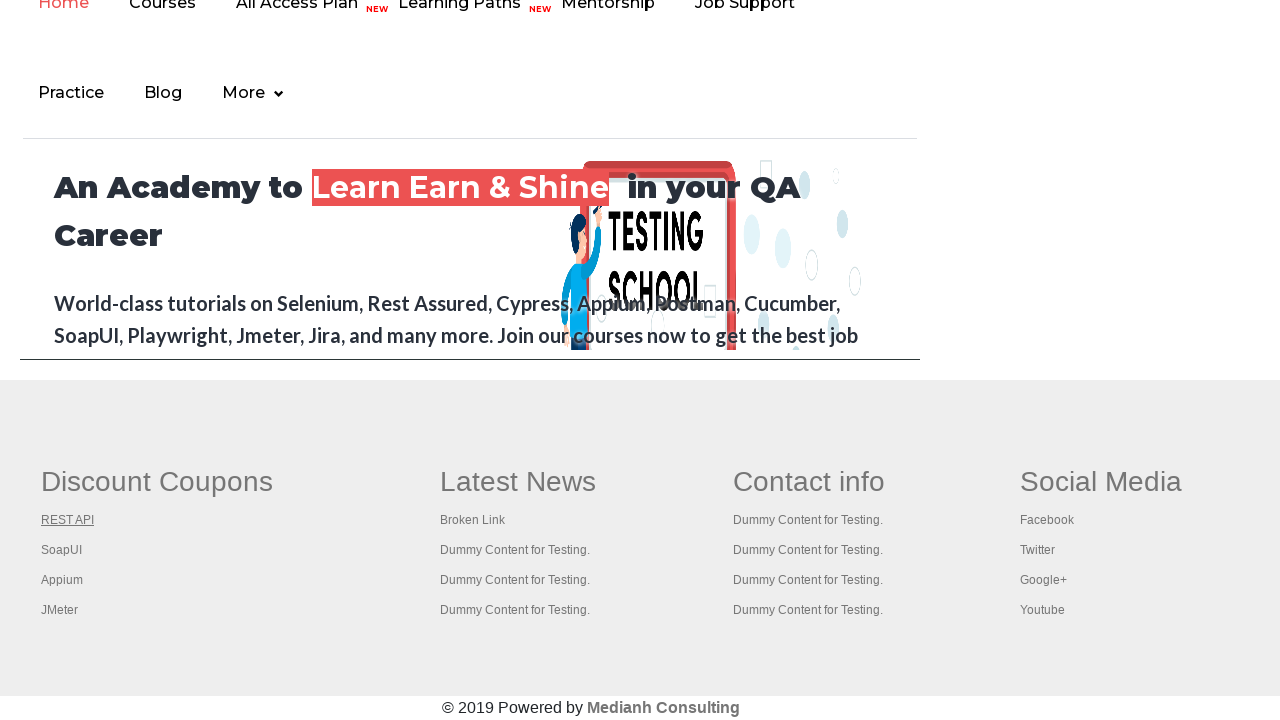

Opened footer column link 2 in new tab using Ctrl+Click at (62, 550) on #gf-BIG >> xpath=//table/tbody/tr/td[1]/ul >> a >> nth=2
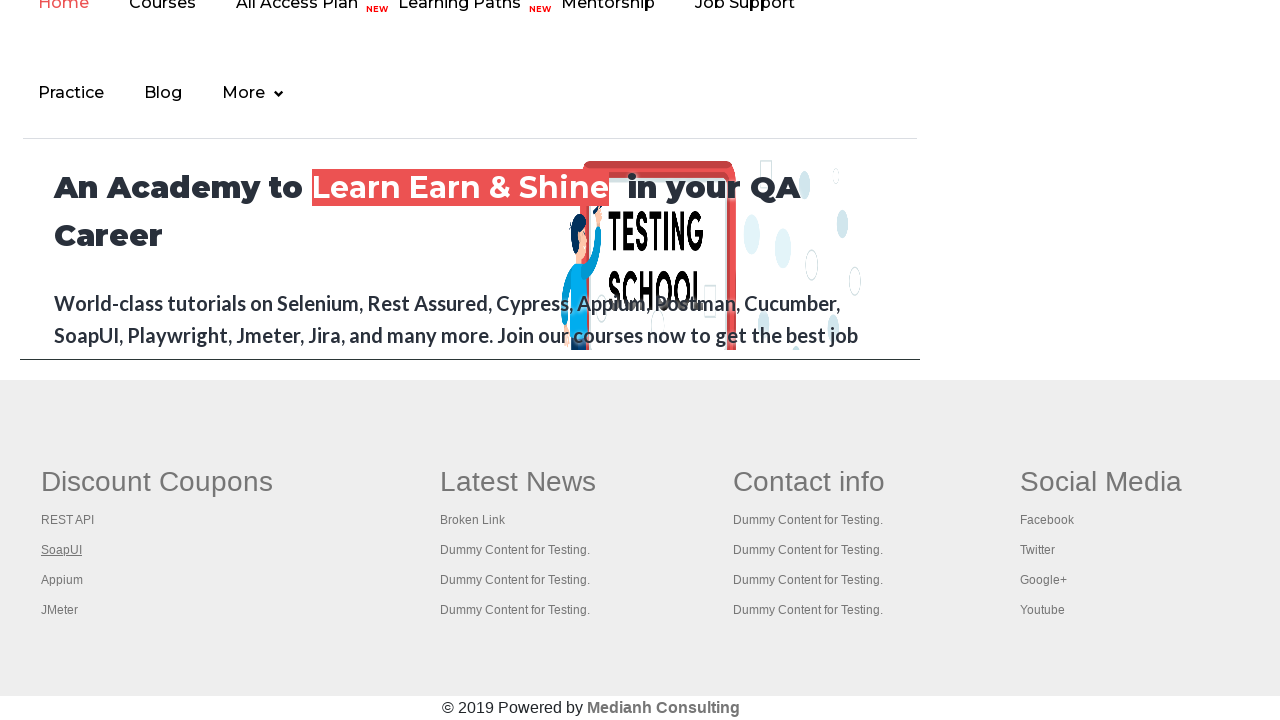

Located footer column link at index 3
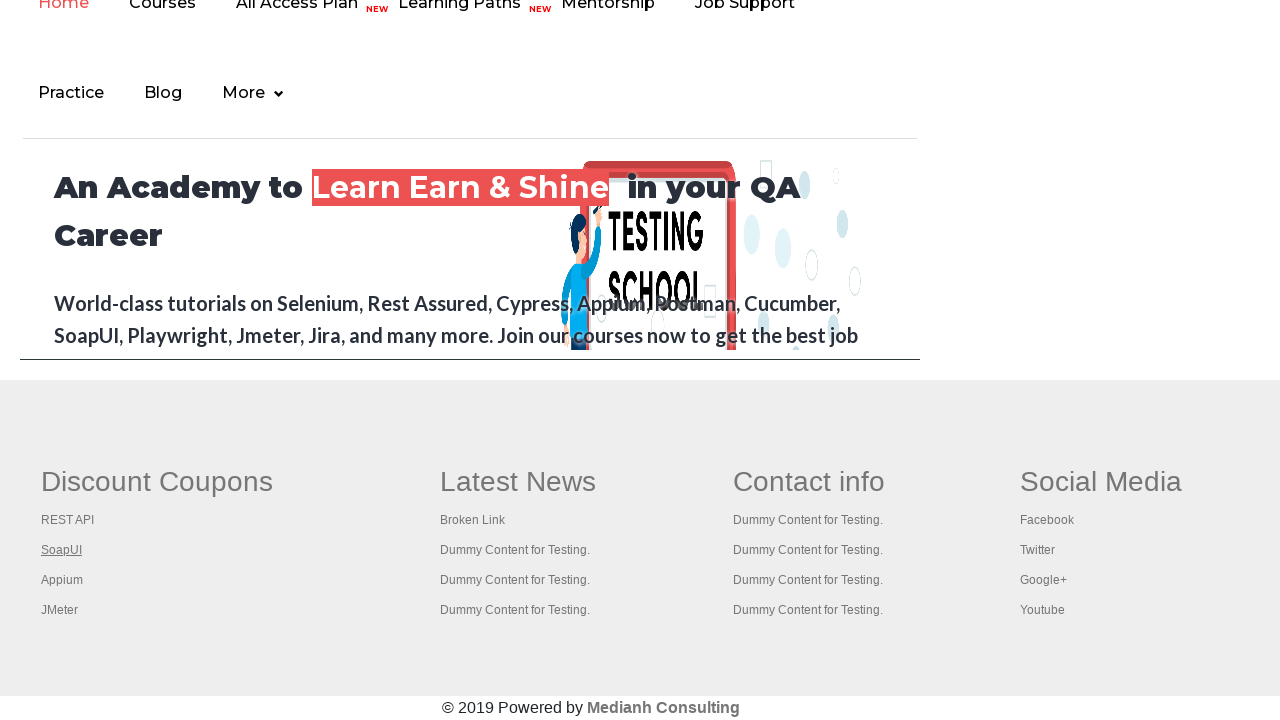

Opened footer column link 3 in new tab using Ctrl+Click at (62, 580) on #gf-BIG >> xpath=//table/tbody/tr/td[1]/ul >> a >> nth=3
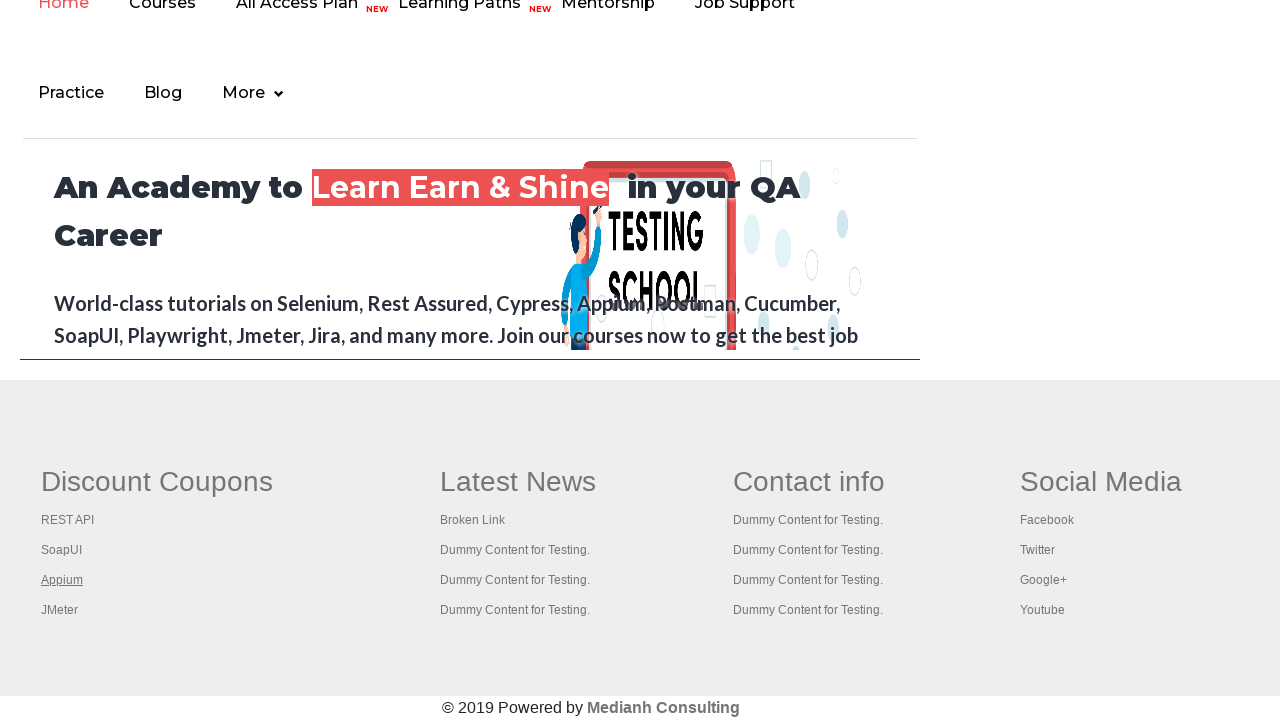

Located footer column link at index 4
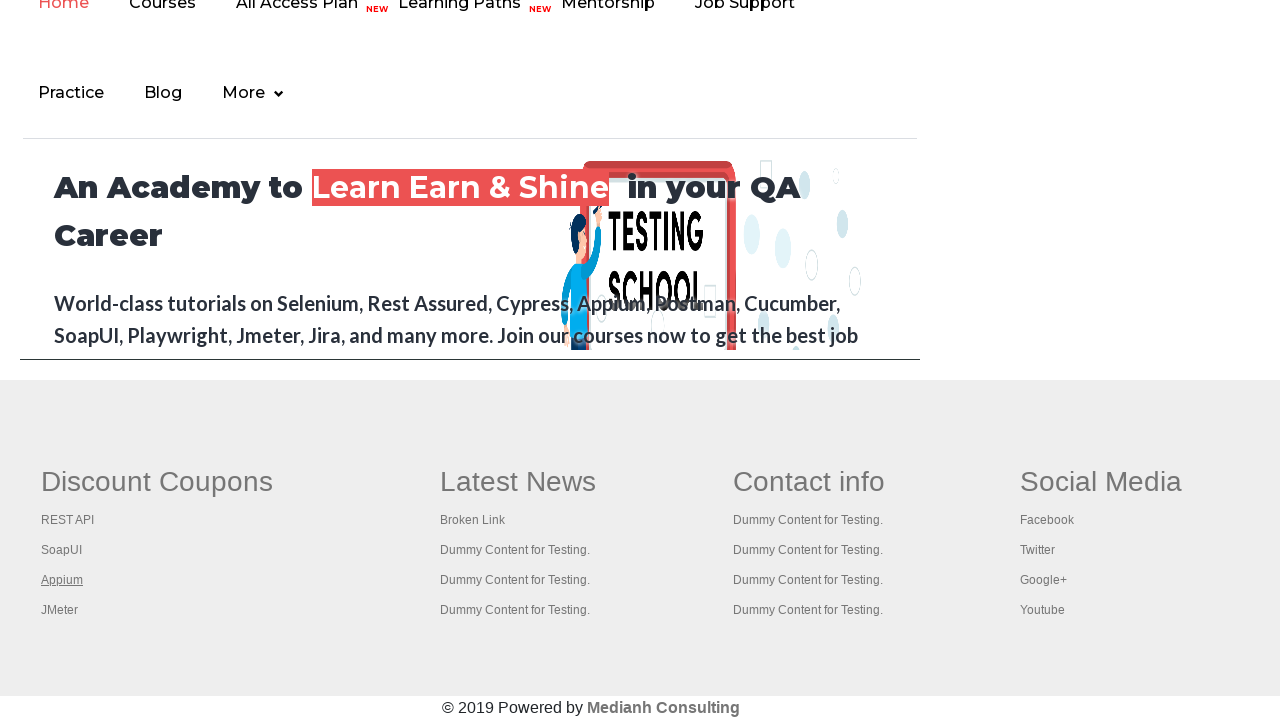

Opened footer column link 4 in new tab using Ctrl+Click at (60, 610) on #gf-BIG >> xpath=//table/tbody/tr/td[1]/ul >> a >> nth=4
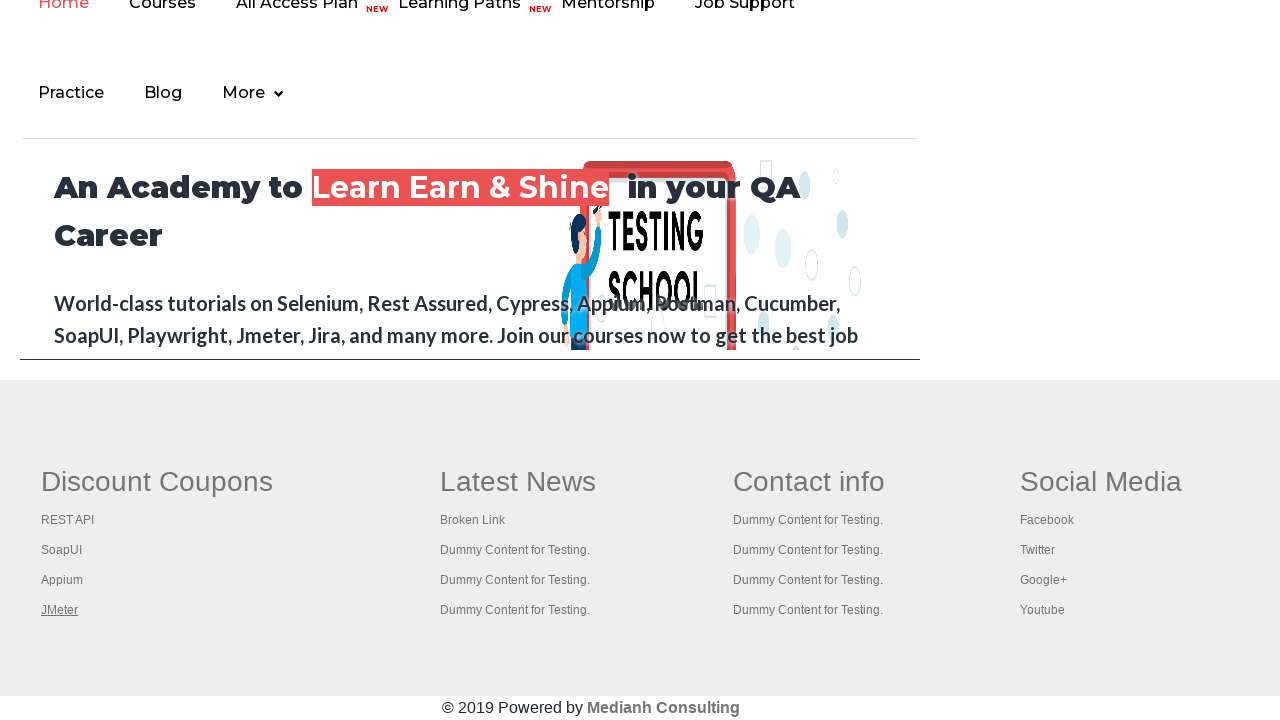

Retrieved all open pages/tabs from context
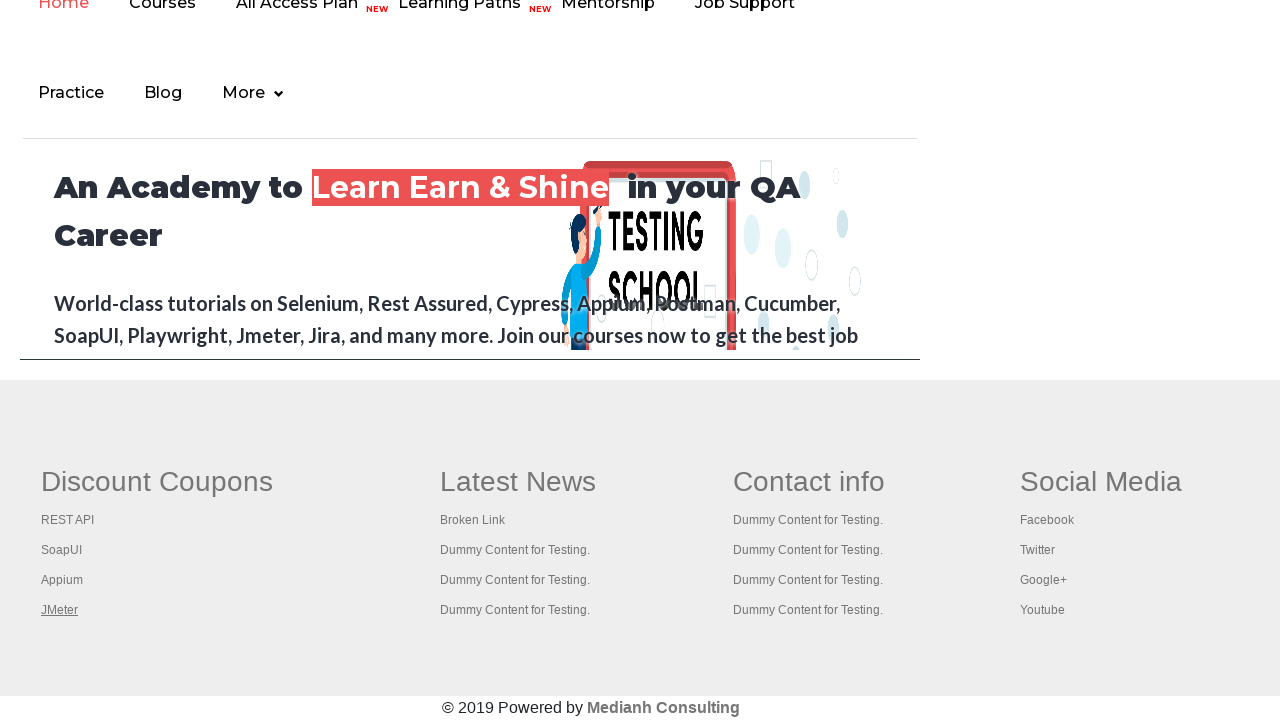

Brought tab to front and verified it opened successfully
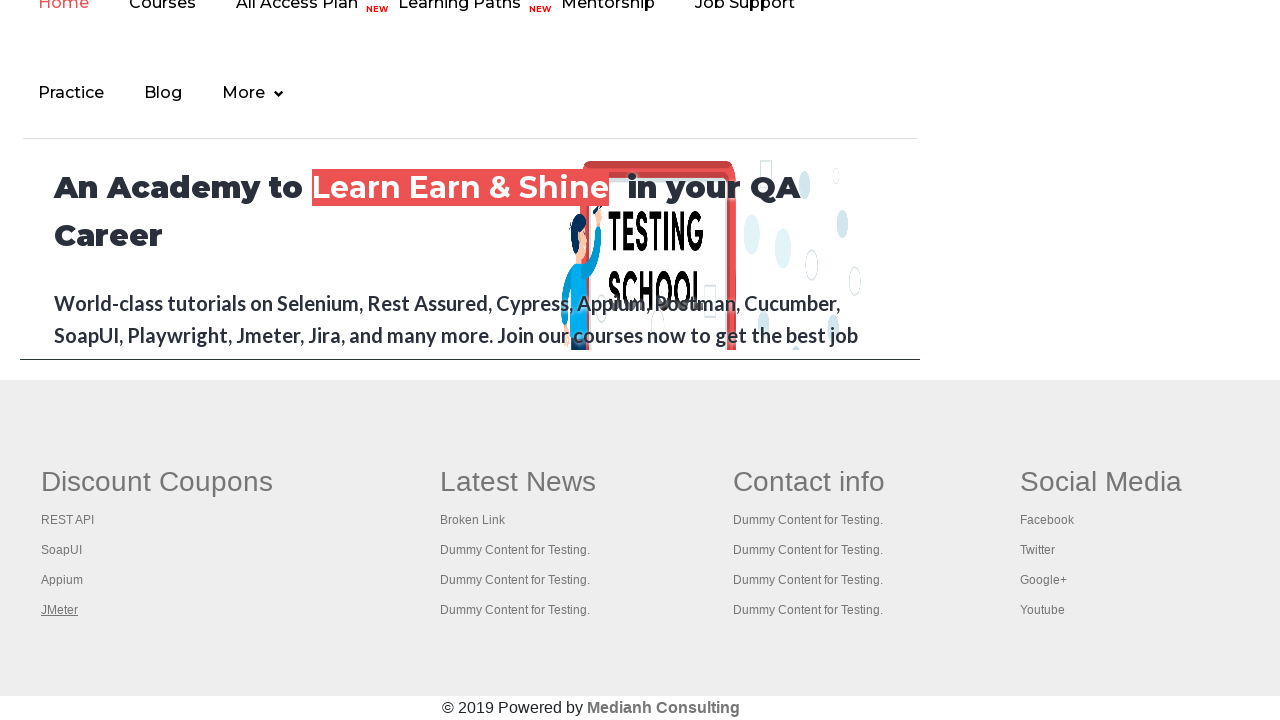

Brought tab to front and verified it opened successfully
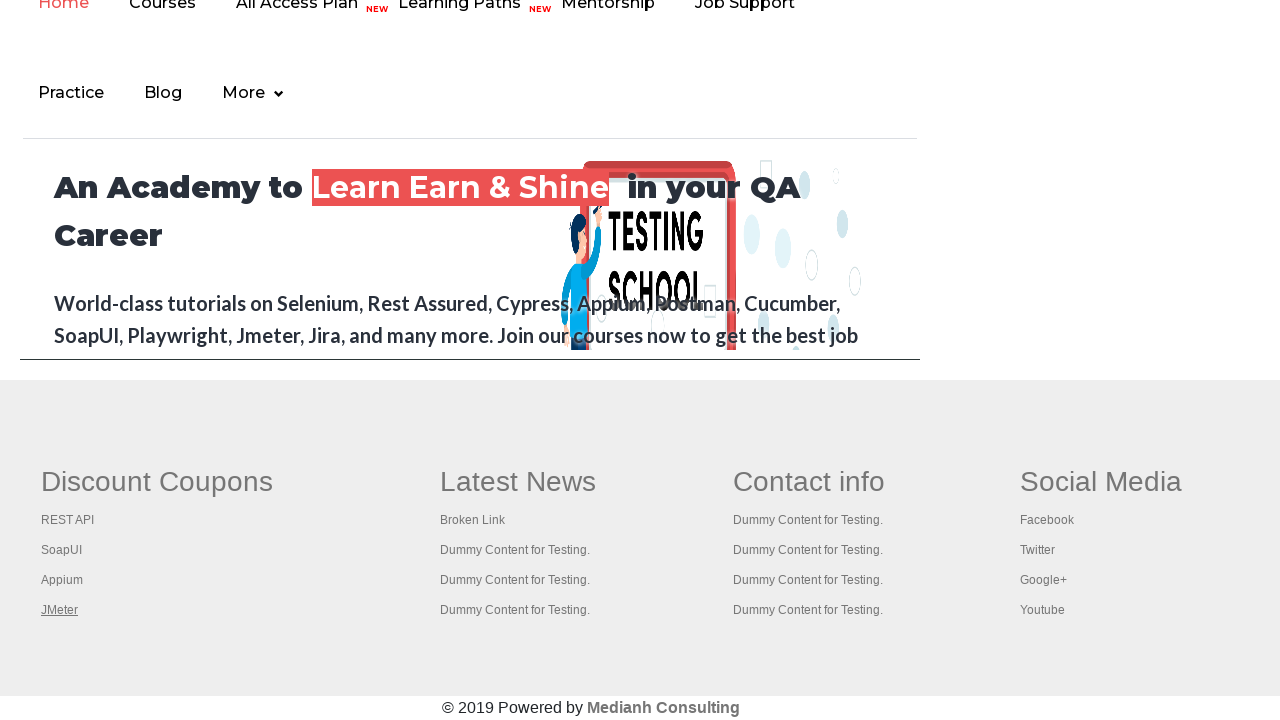

Brought tab to front and verified it opened successfully
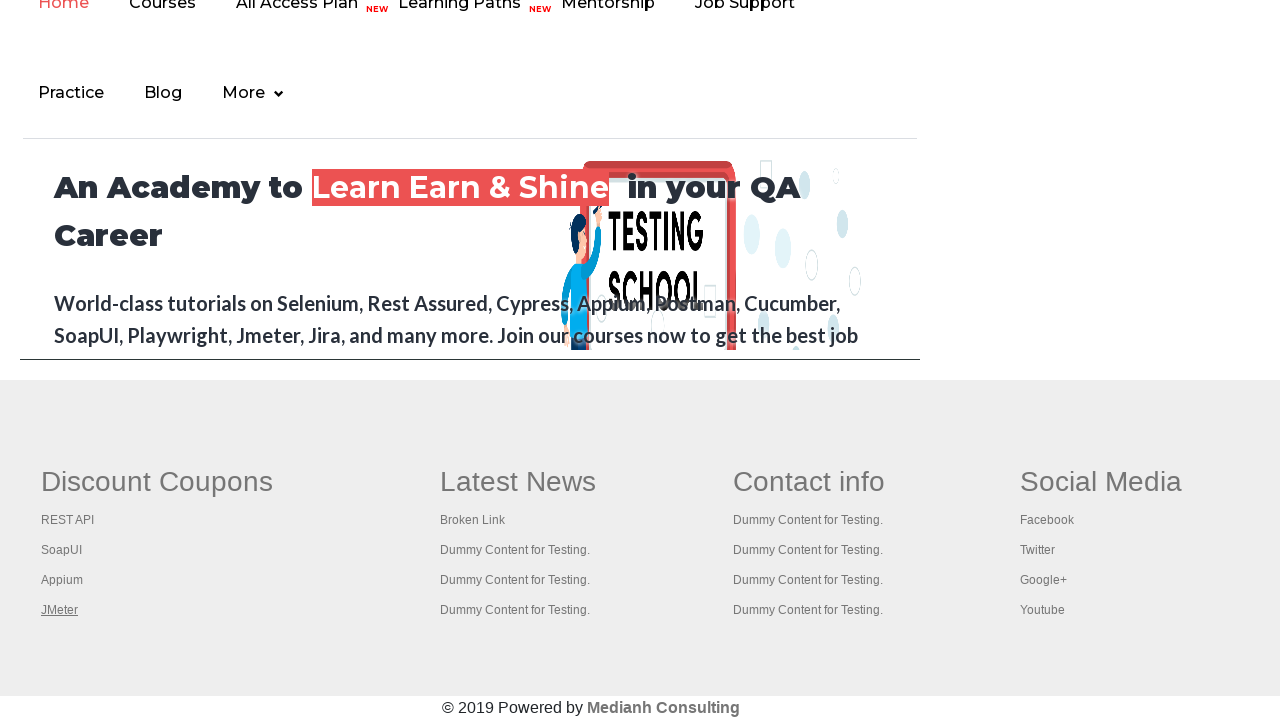

Brought tab to front and verified it opened successfully
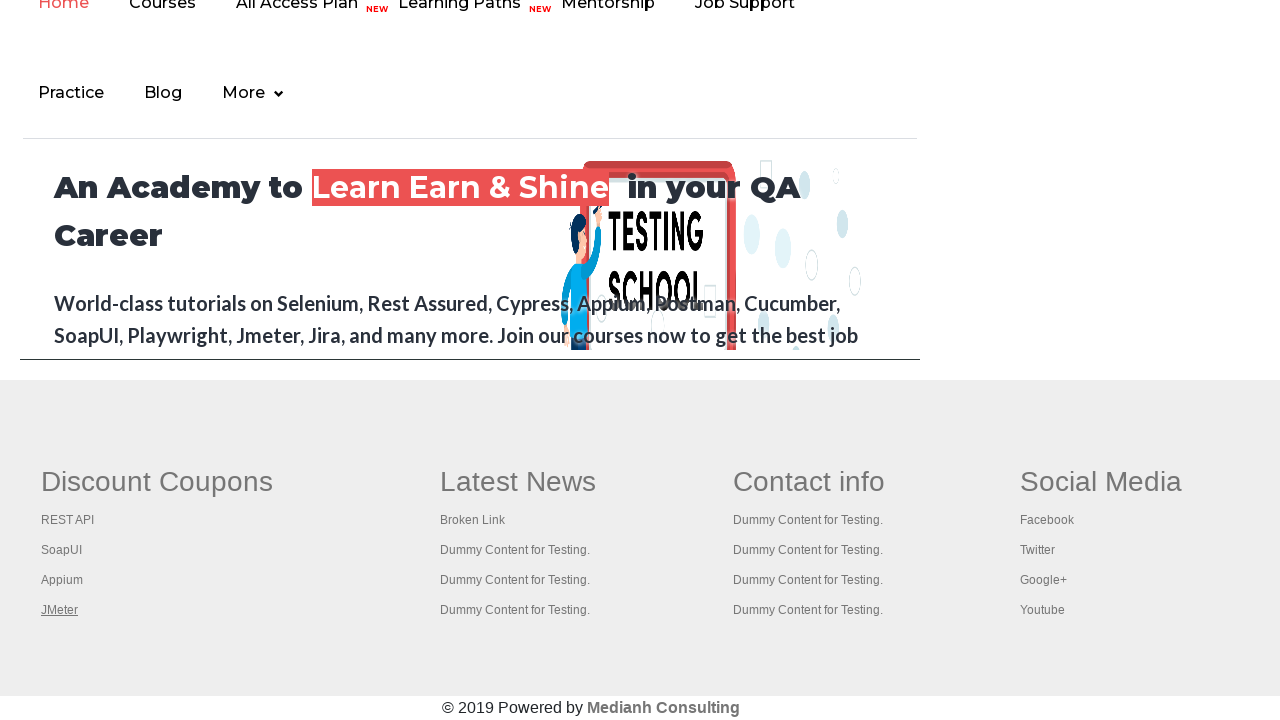

Brought tab to front and verified it opened successfully
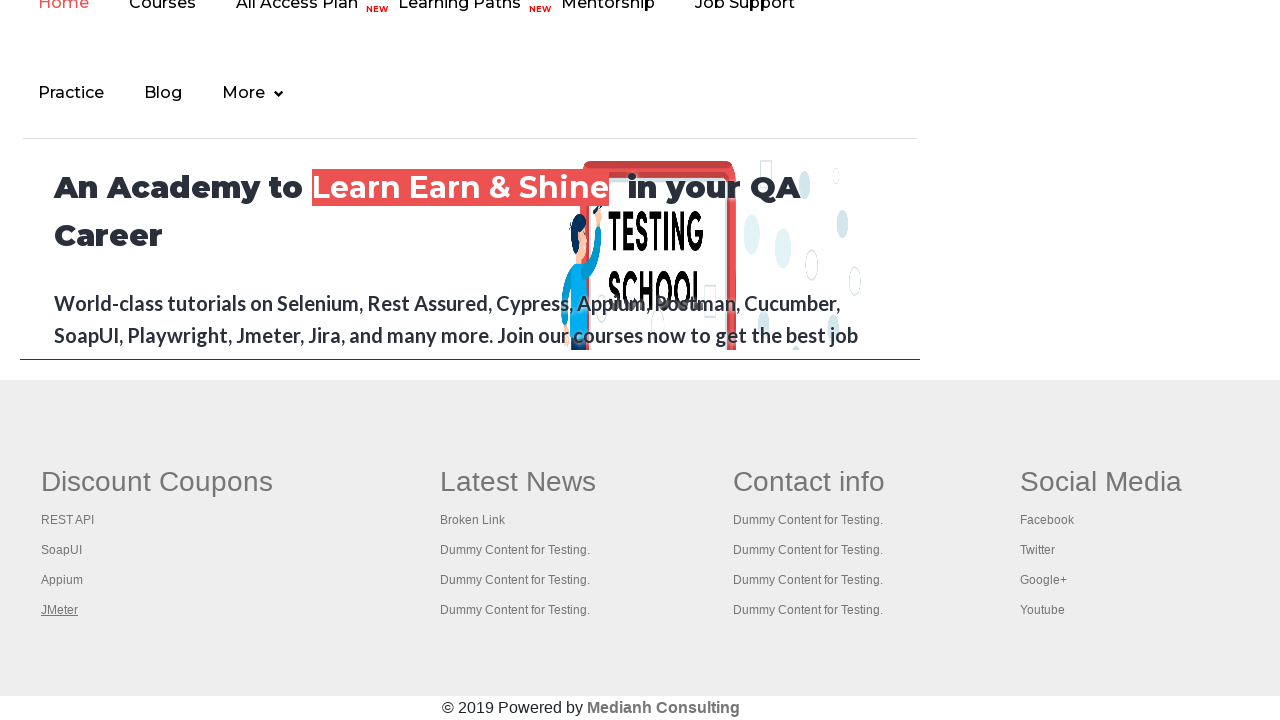

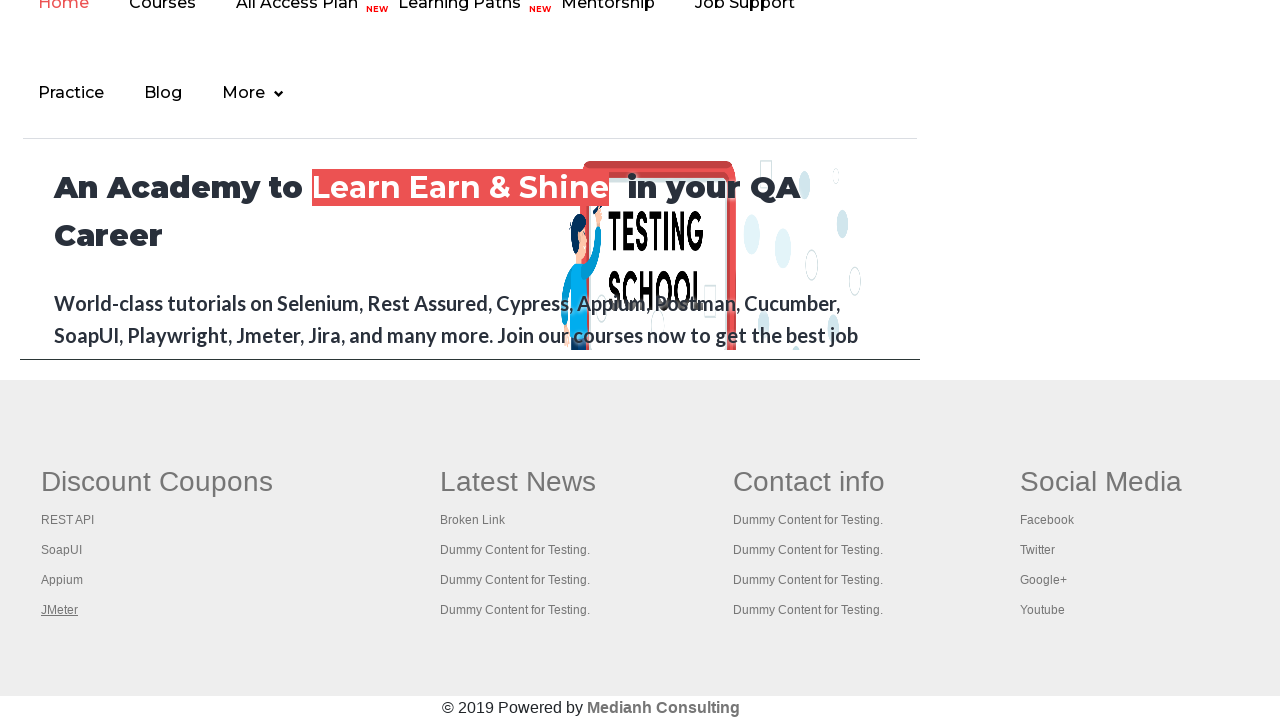